Tests e-commerce order placement flow by searching for products, adding items containing "carrot" to cart, and proceeding through checkout

Starting URL: https://rahulshettyacademy.com/seleniumPractise/#/

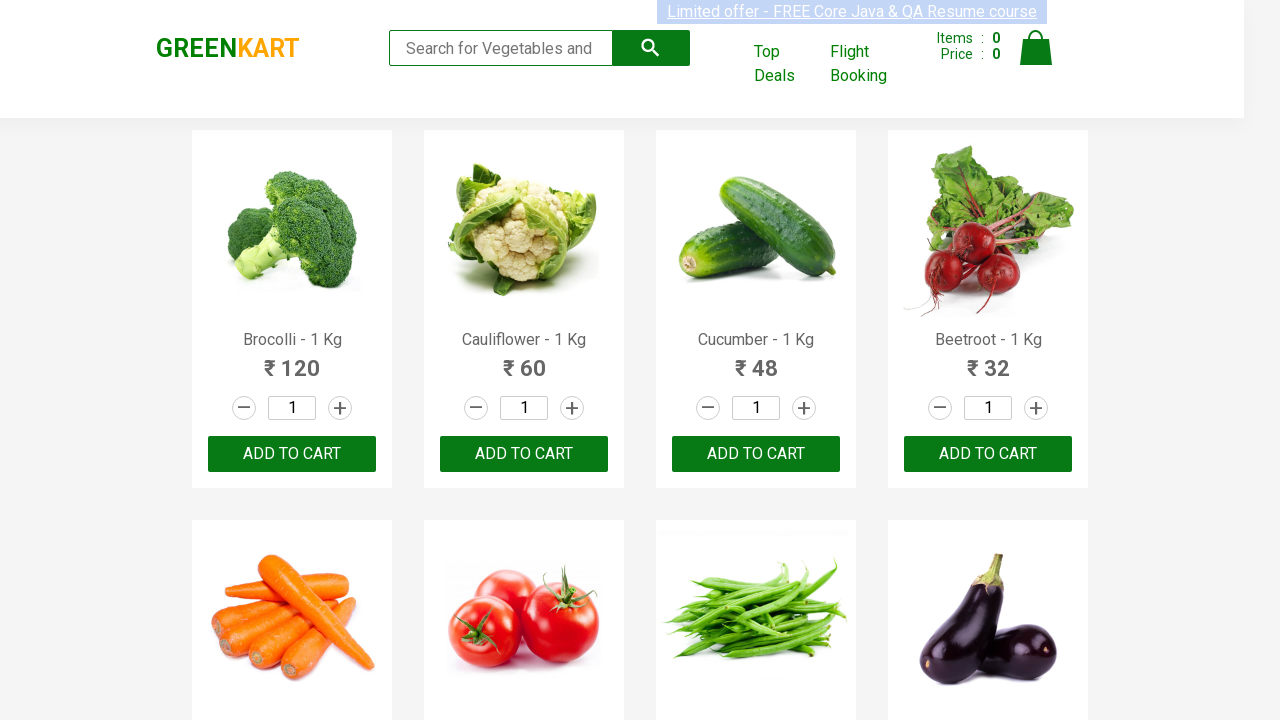

Filled search field with 'ca' to find products on .search-keyword
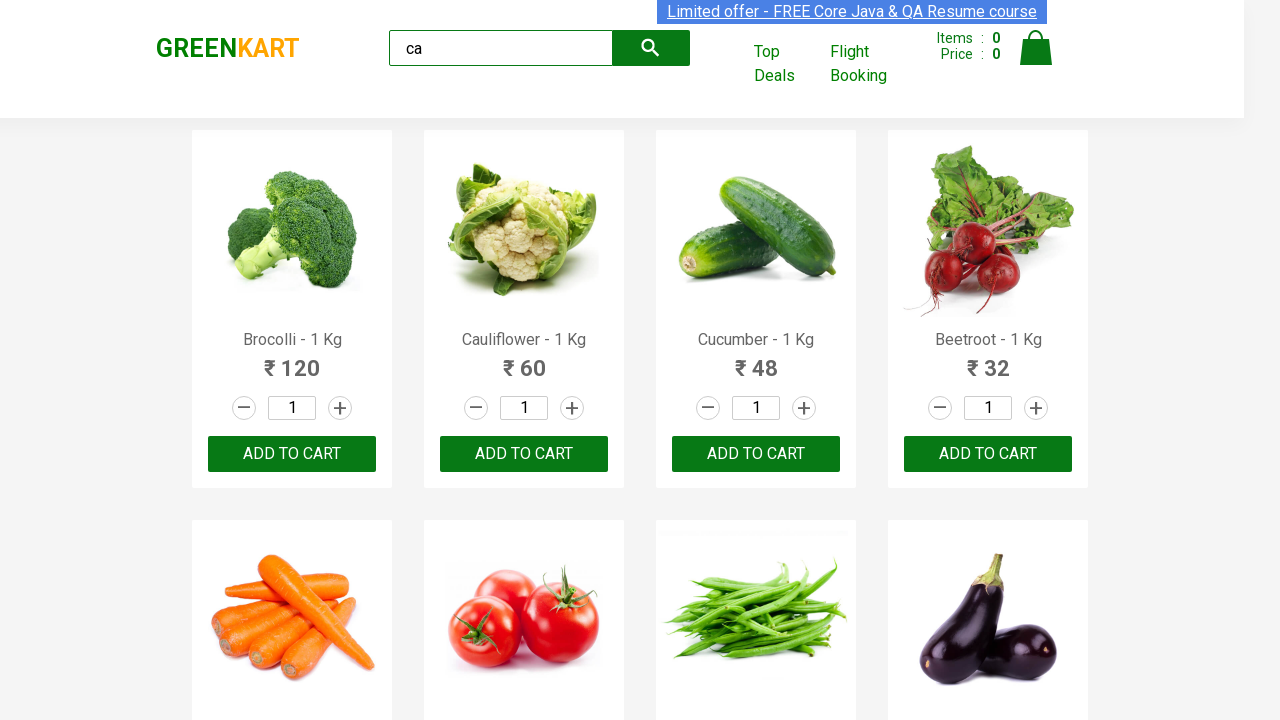

Waited for products to load
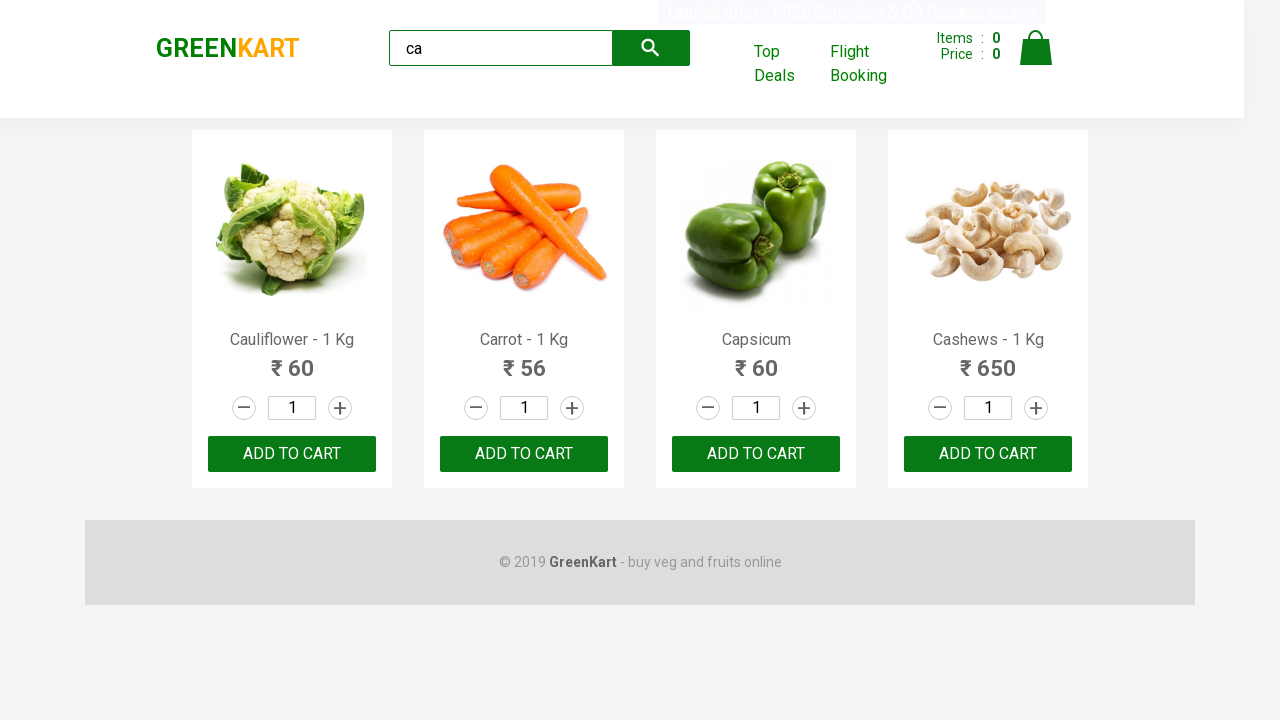

Retrieved all product elements from the page
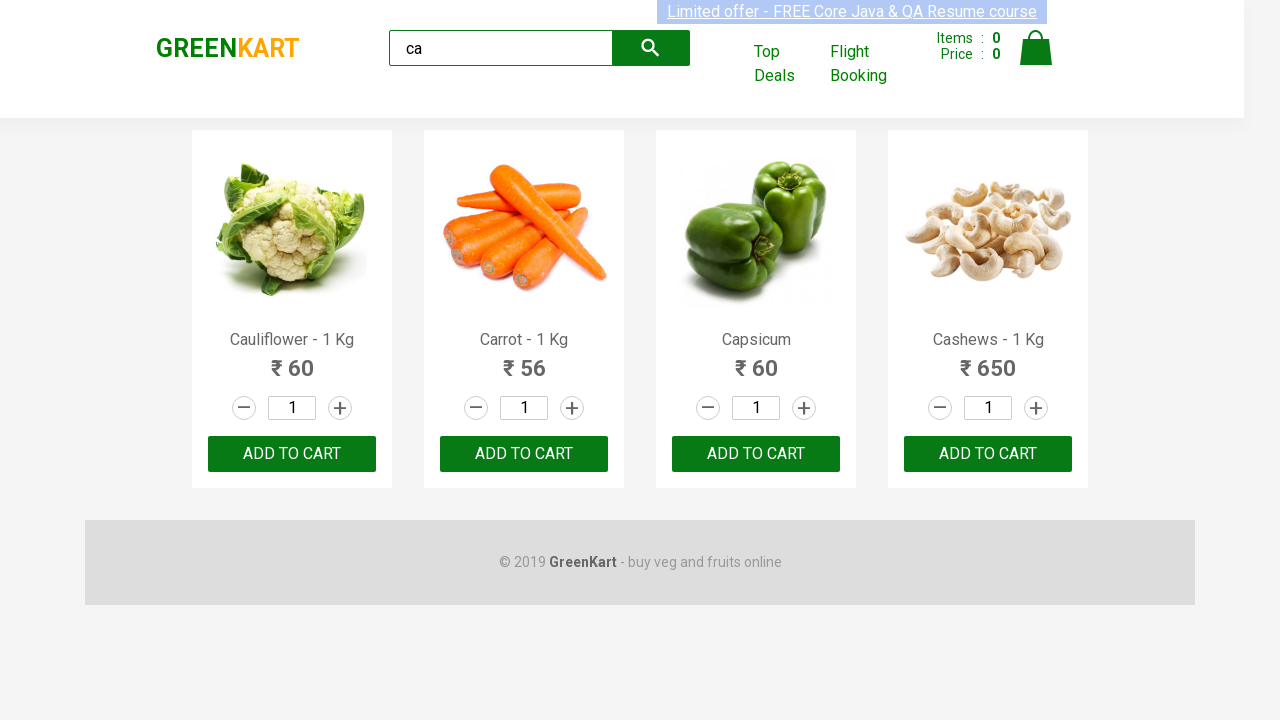

Retrieved product name: Cauliflower - 1 Kg
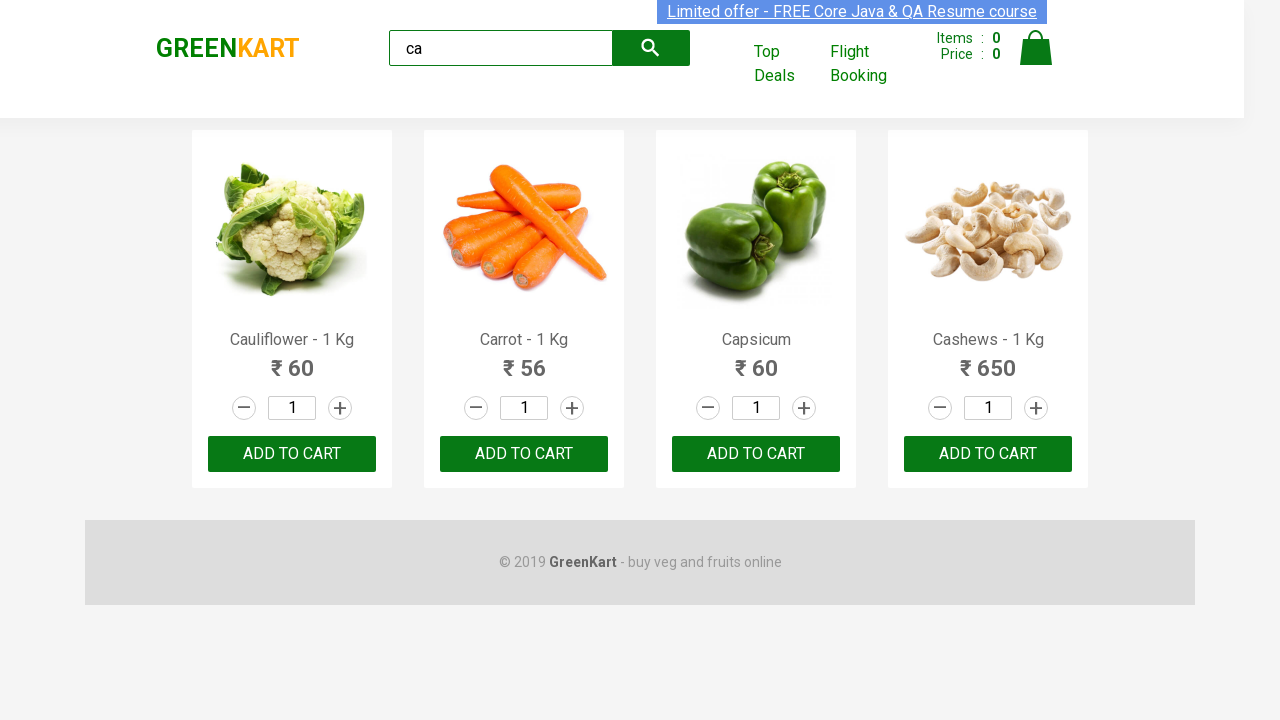

Retrieved product name: Carrot - 1 Kg
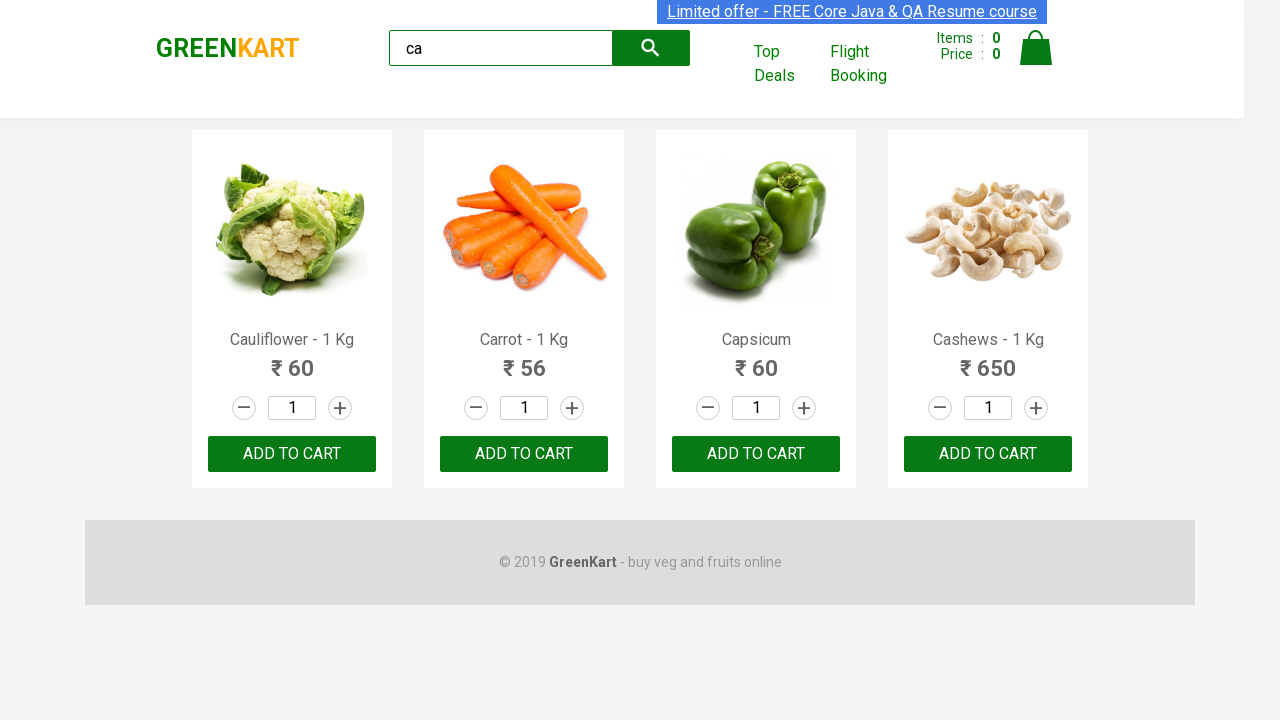

Added product 'Carrot - 1 Kg' containing 'carrot' to cart at (524, 454) on .products .product >> nth=1 >> text=ADD TO CART
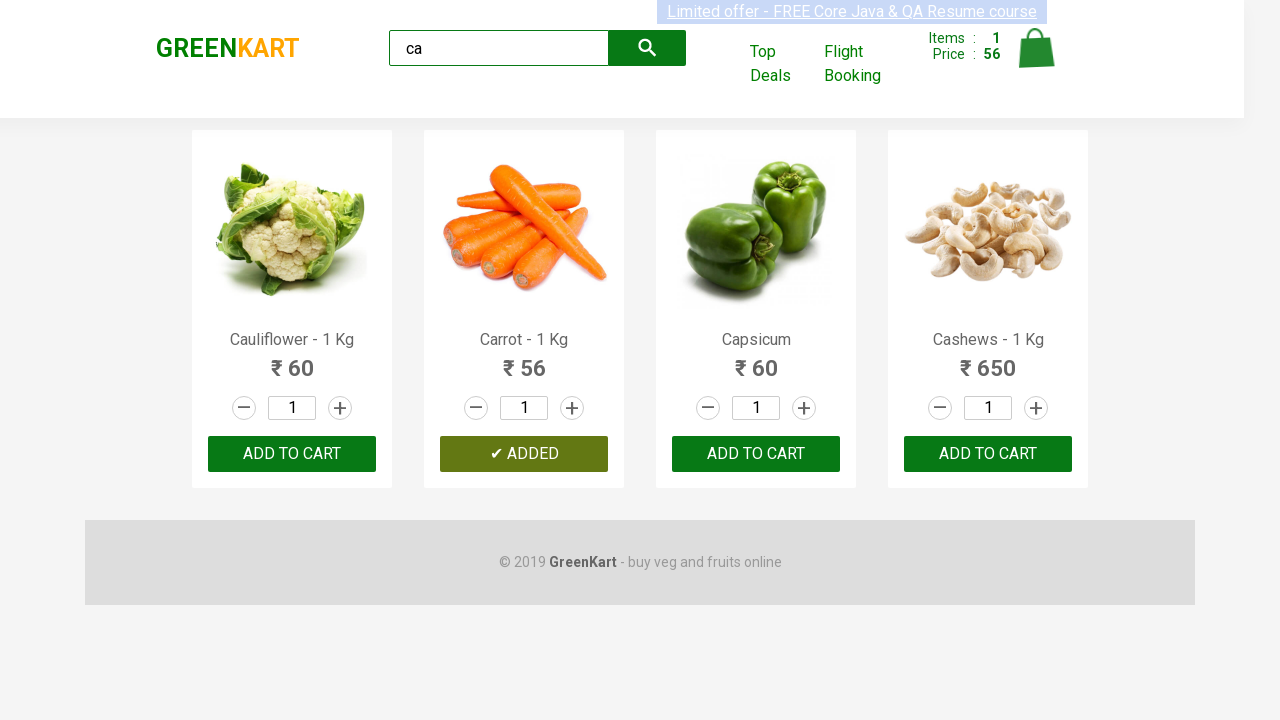

Clicked on cart icon to view cart at (1036, 48) on [alt="Cart"]
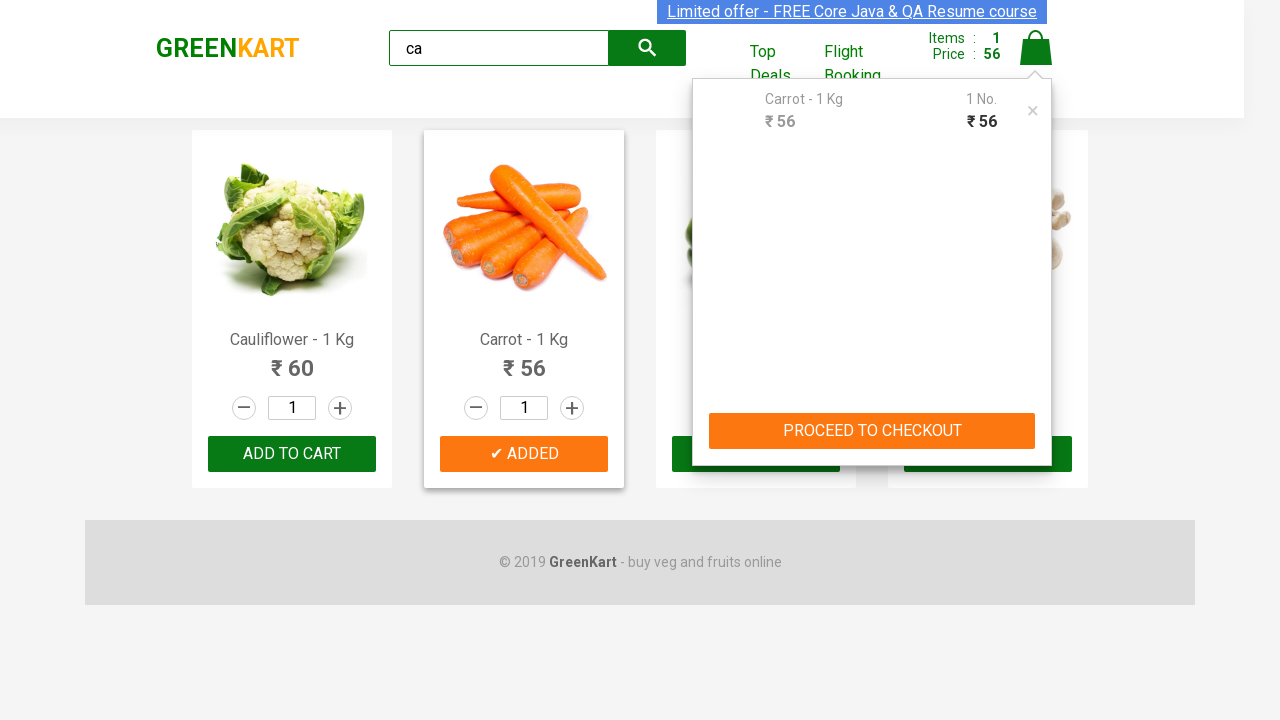

Clicked PROCEED TO CHECKOUT button at (872, 431) on text=PROCEED TO CHECKOUT
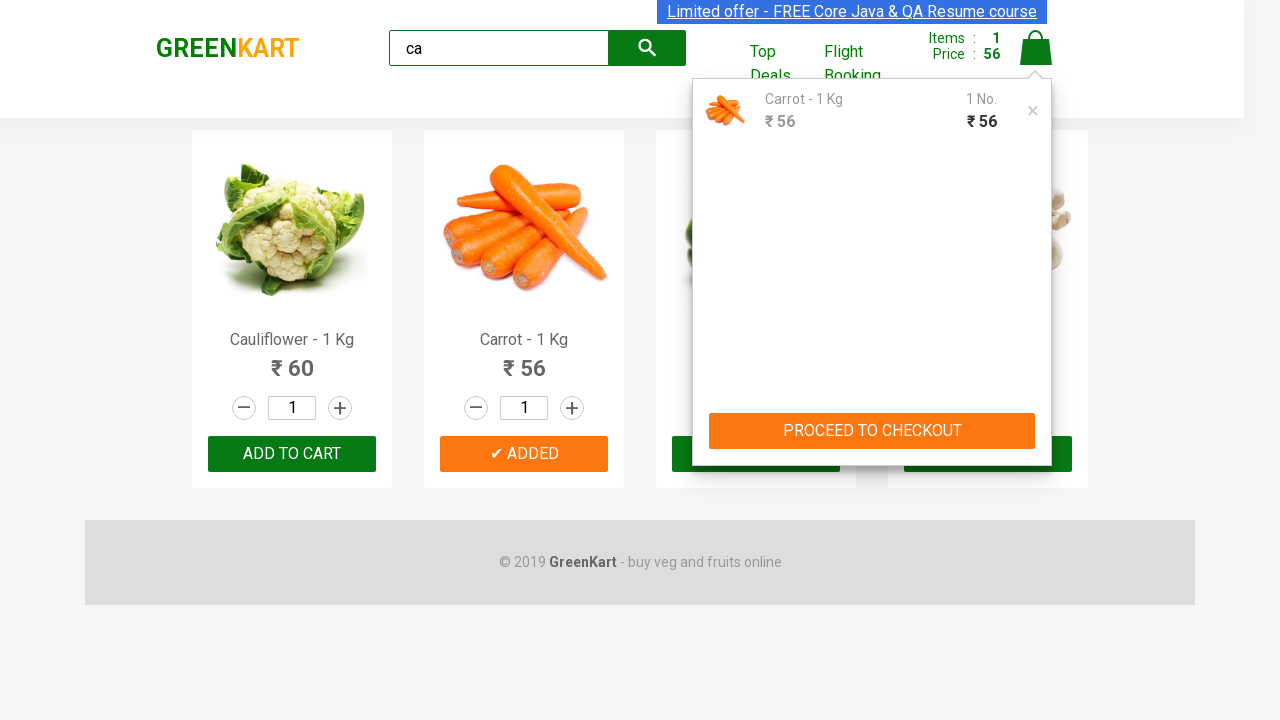

Clicked Place Order button to complete purchase at (1036, 420) on text=Place Order
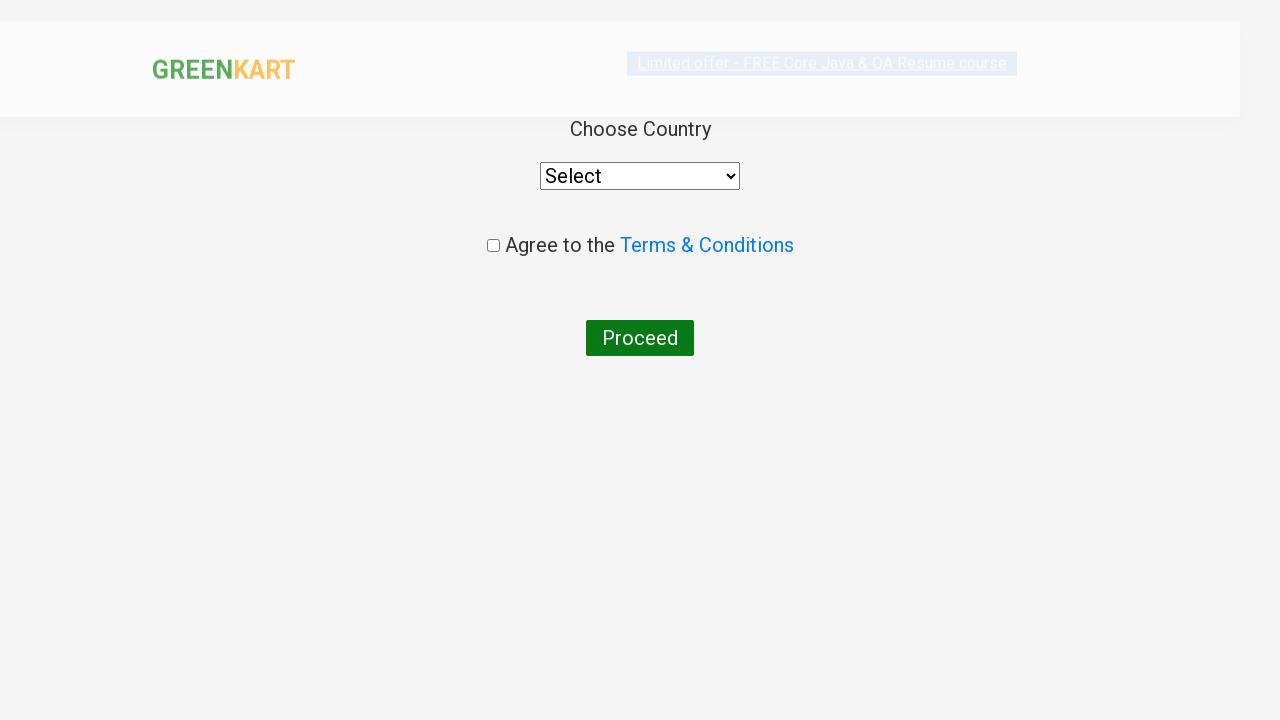

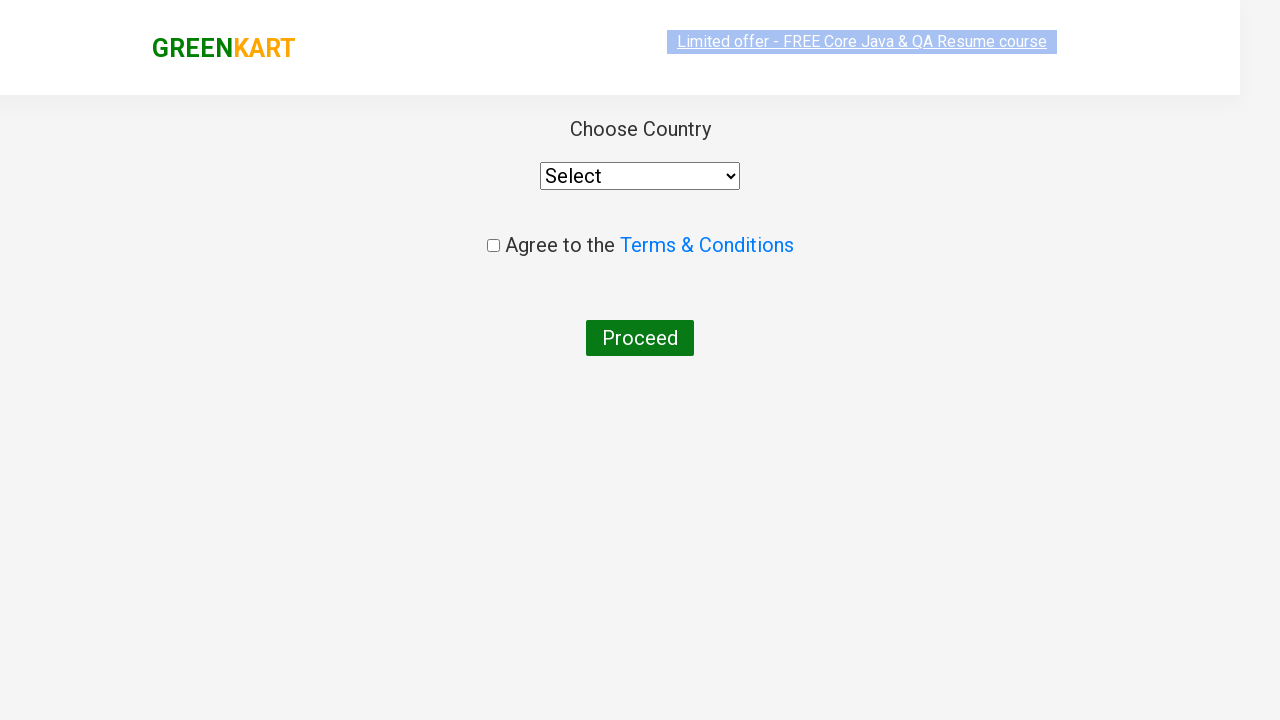